Verifies the Selenium homepage loads successfully by checking the body content is present and maximizing the browser window.

Starting URL: https://selenium.dev/

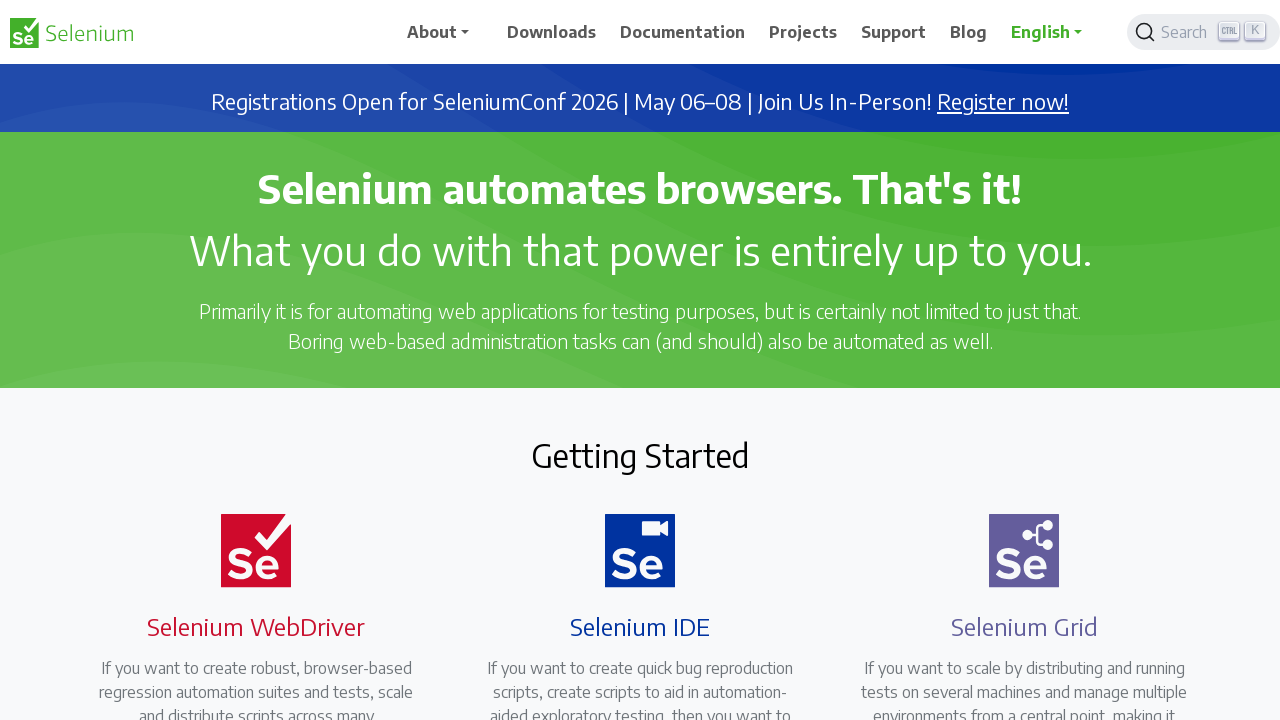

Waited for body element to load on Selenium homepage
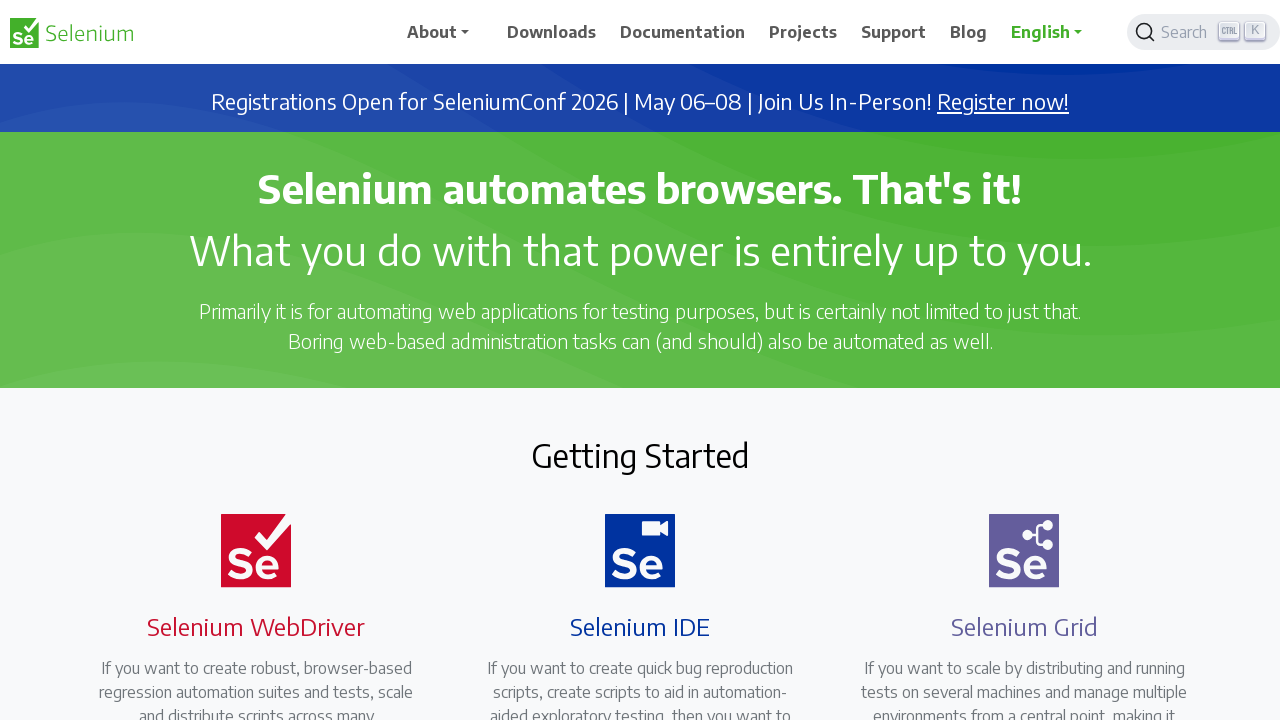

Retrieved body text content to verify page loaded successfully
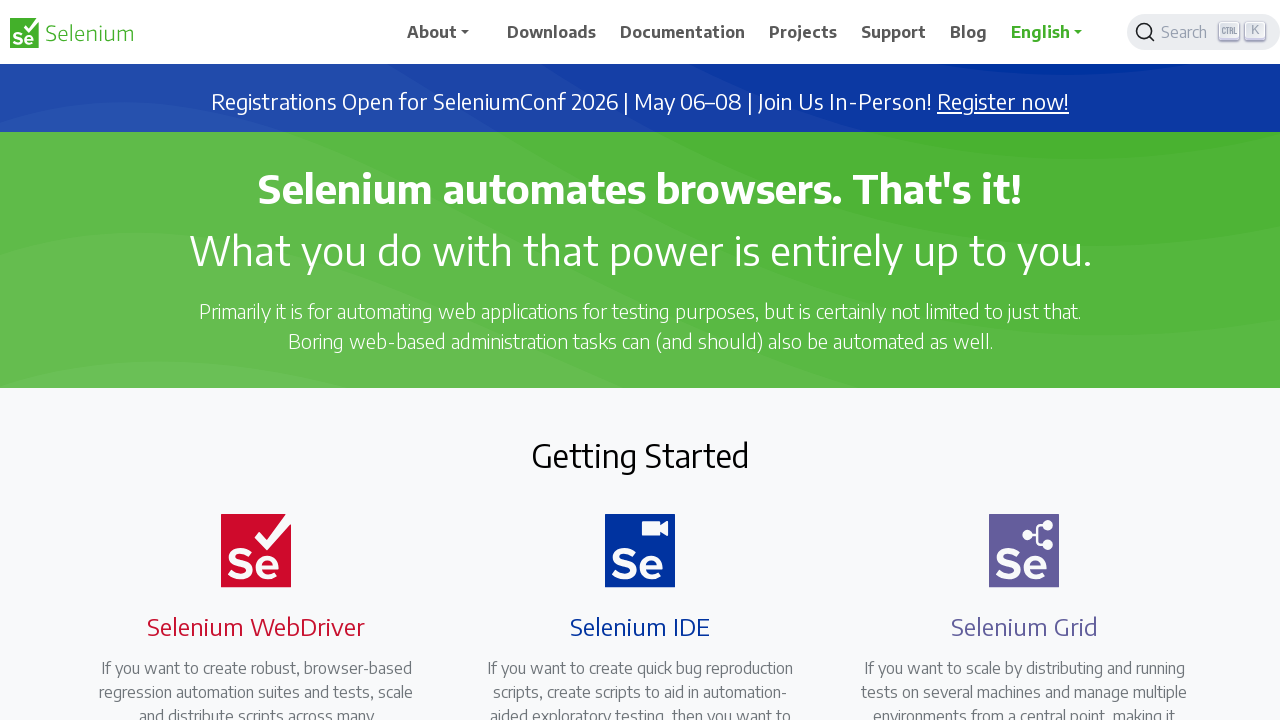

Set browser viewport to maximum size (1920x1080)
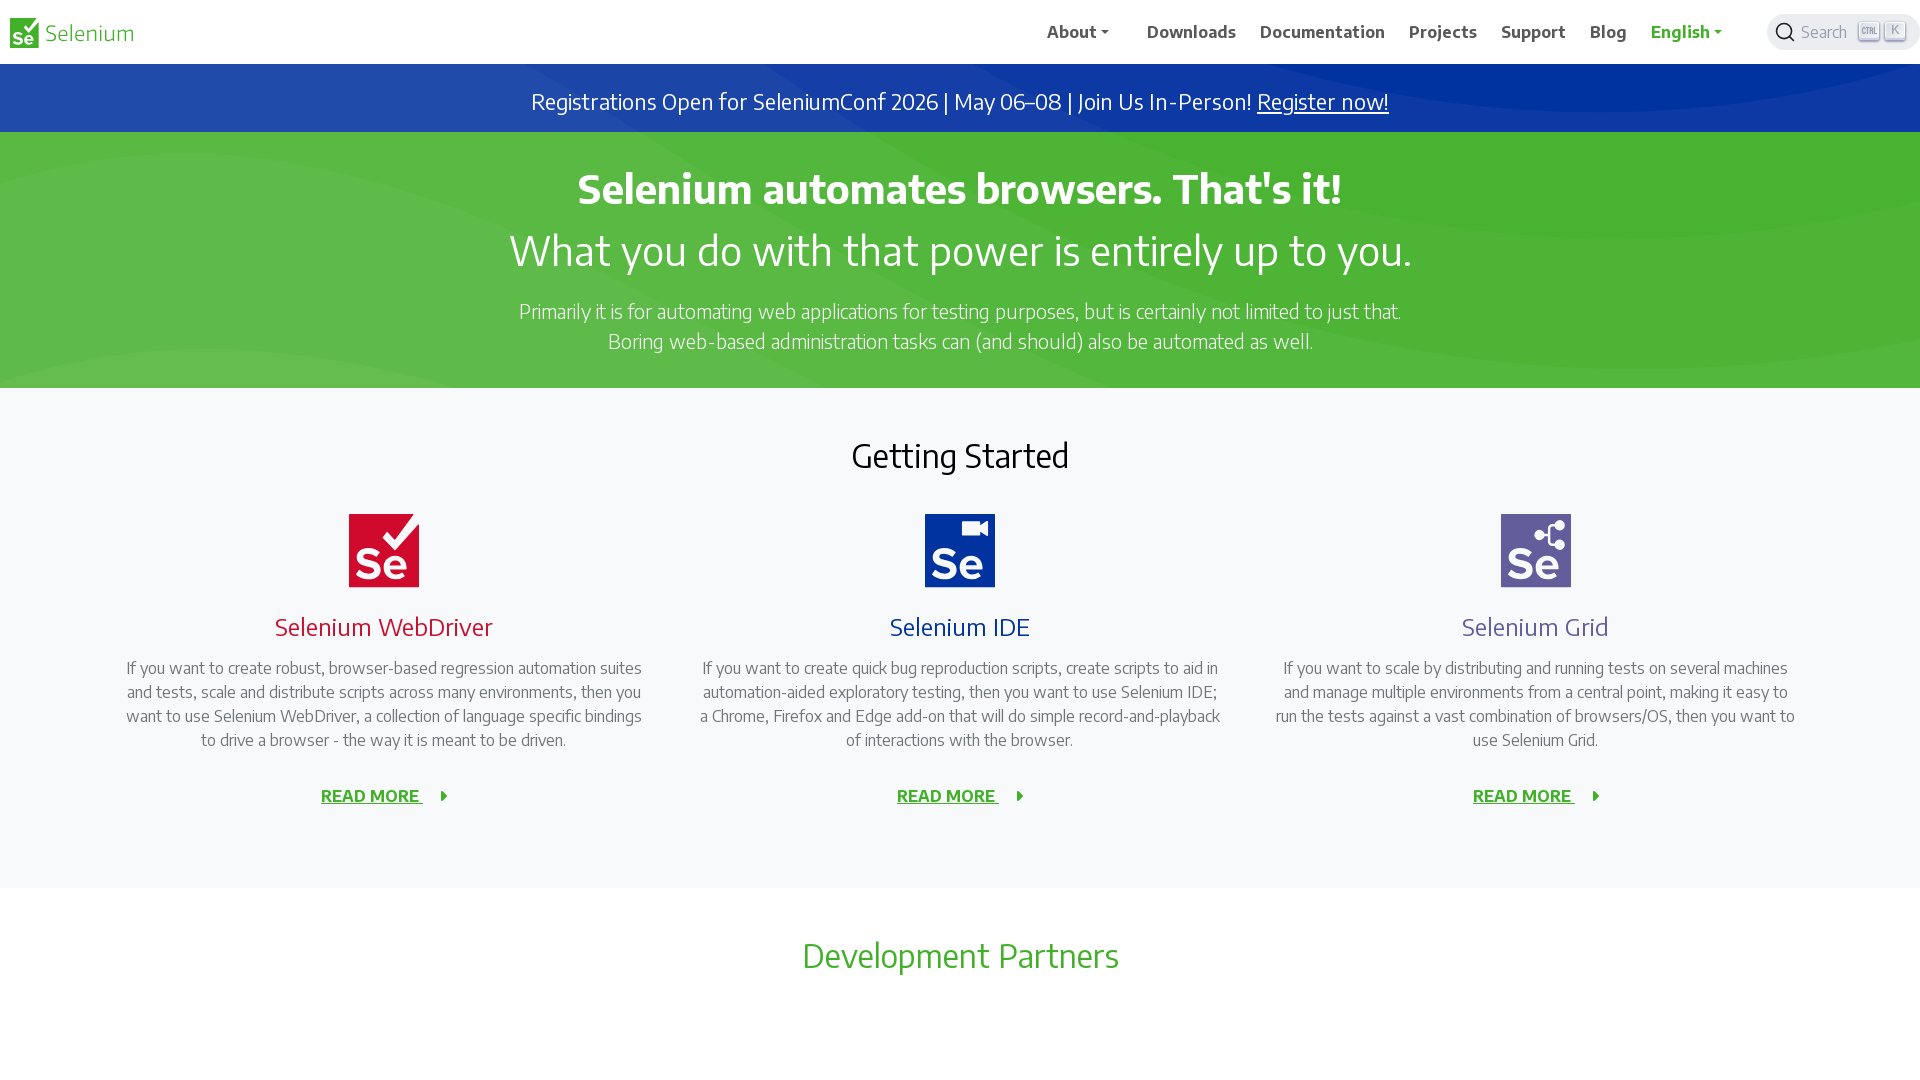

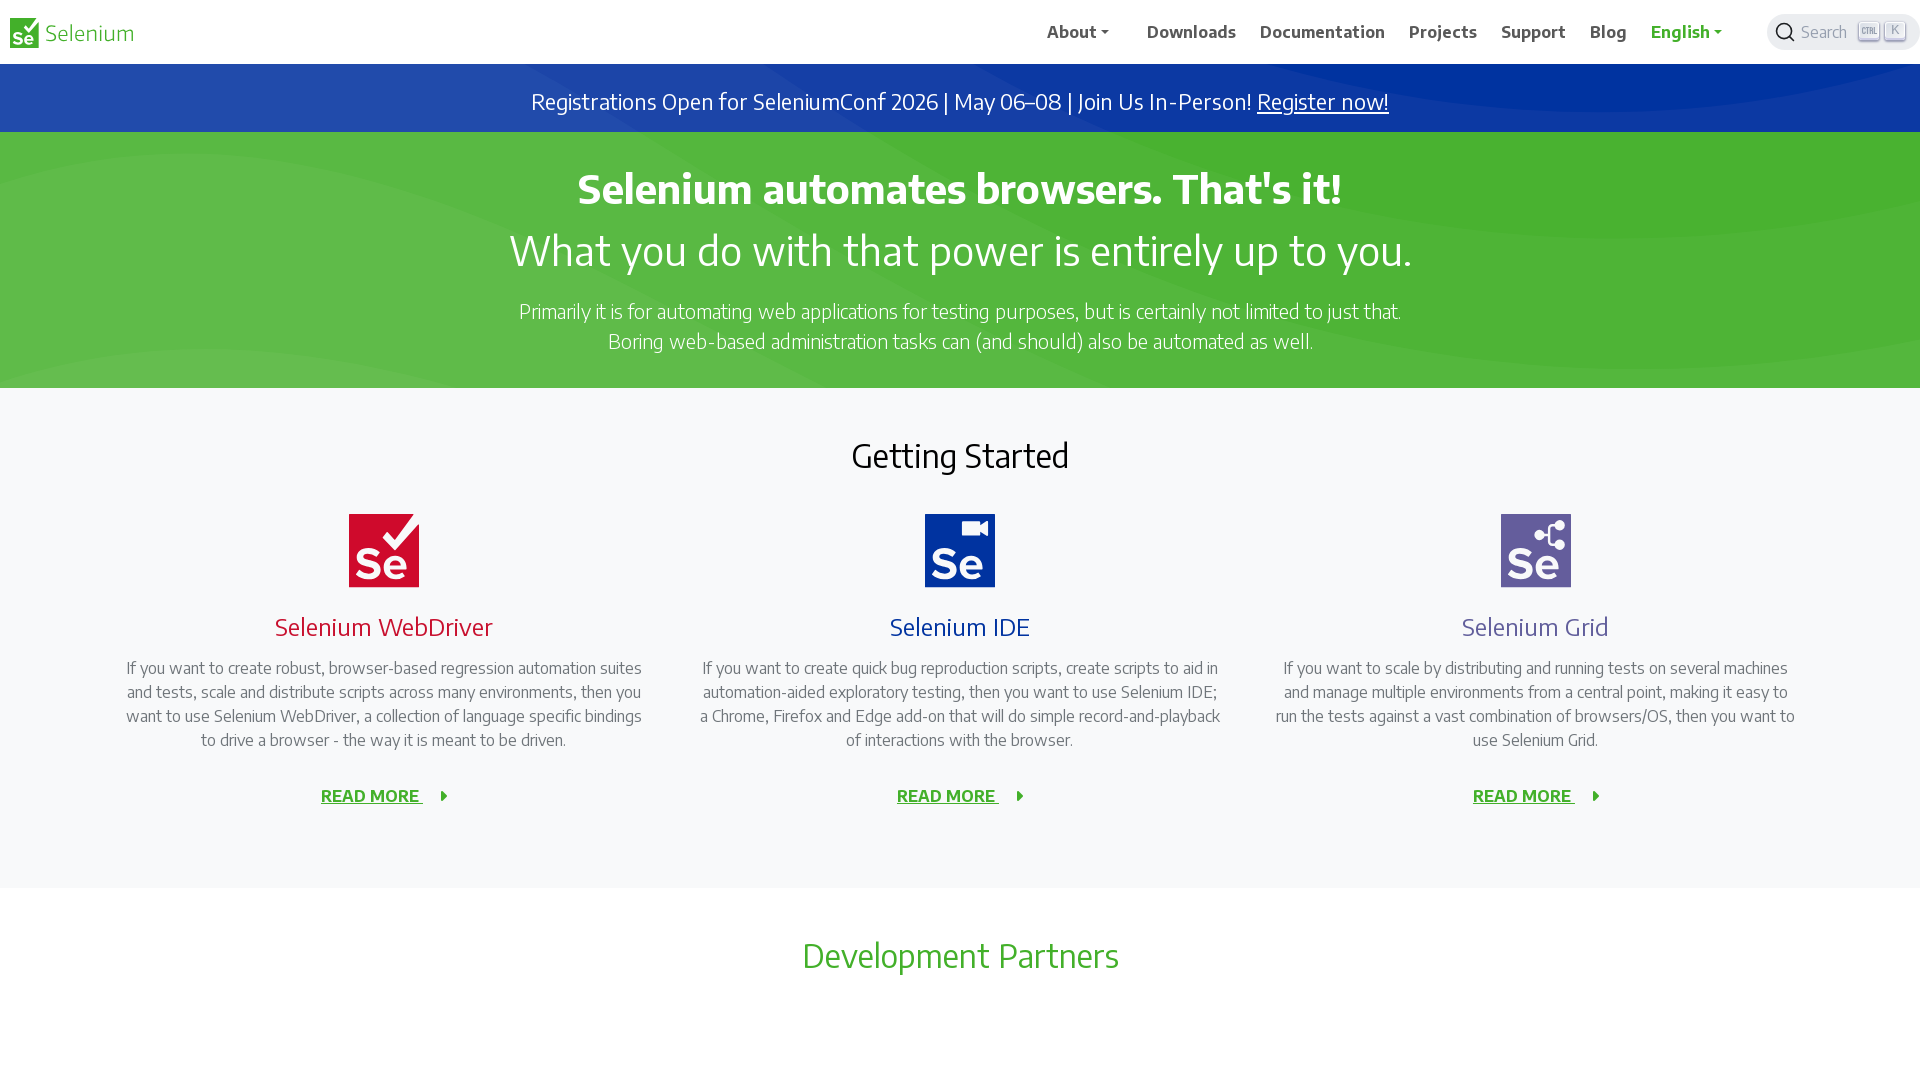